Tests clicking the JS Confirm button, dismissing the confirmation dialog, and verifying the result message shows Cancel was clicked

Starting URL: https://the-internet.herokuapp.com/javascript_alerts

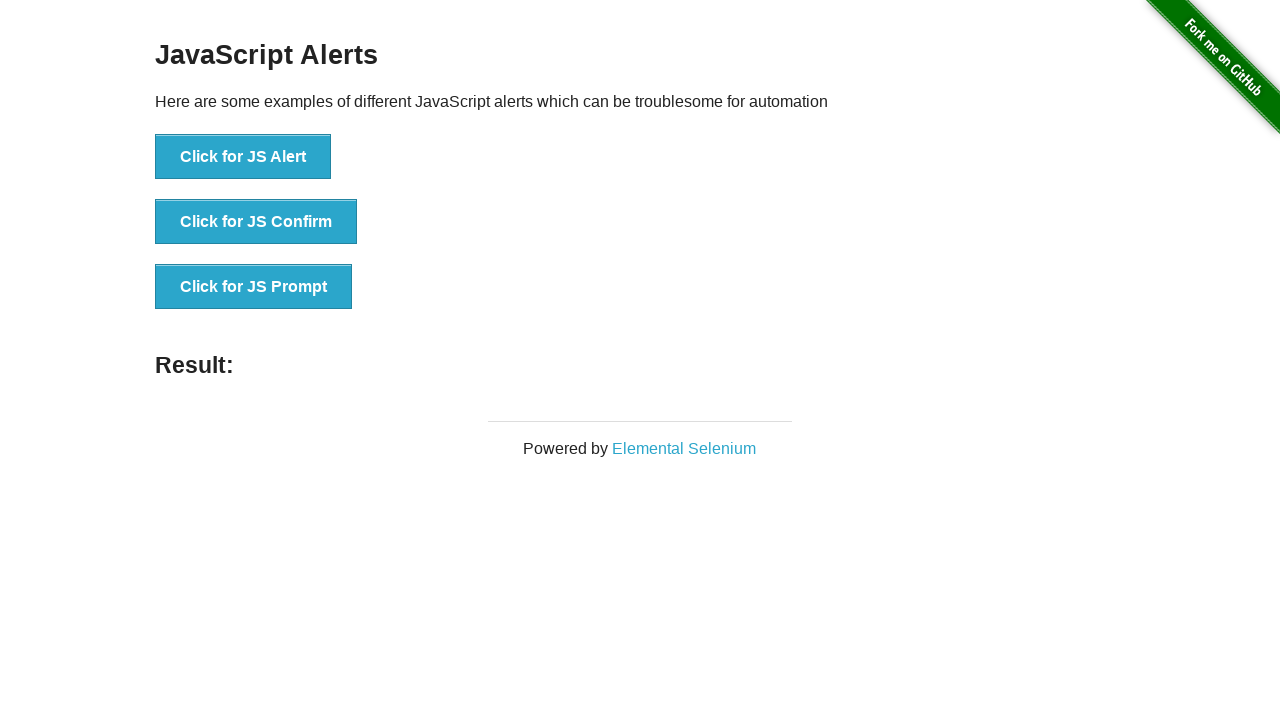

Set up dialog handler to dismiss confirmation dialog
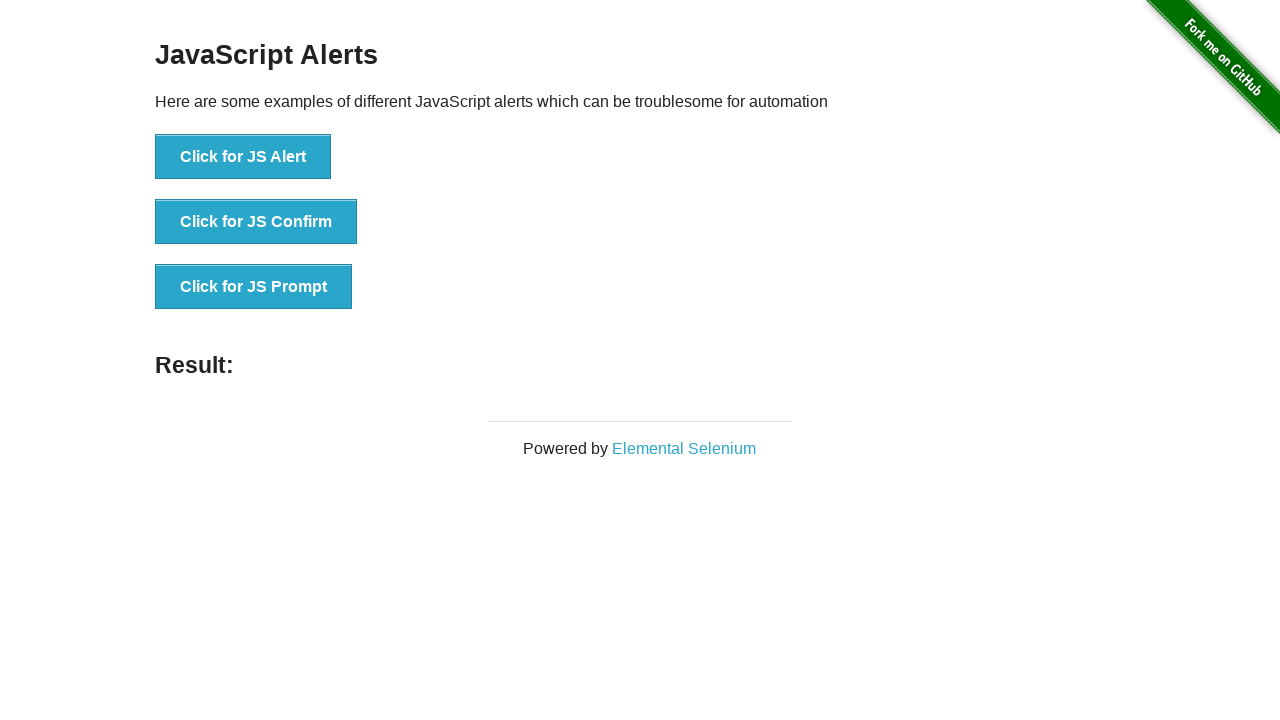

Clicked JS Confirm button at (256, 222) on button[onclick*='jsConfirm']
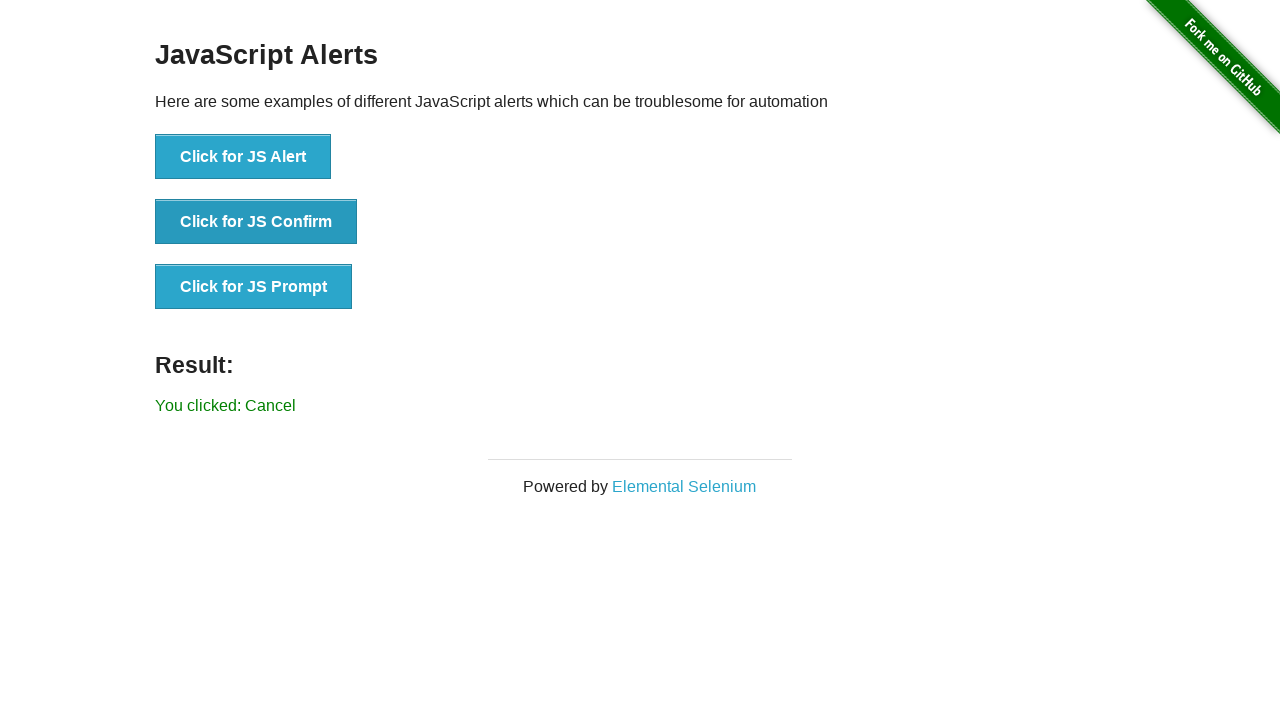

Confirmation dialog was dismissed and result message appeared
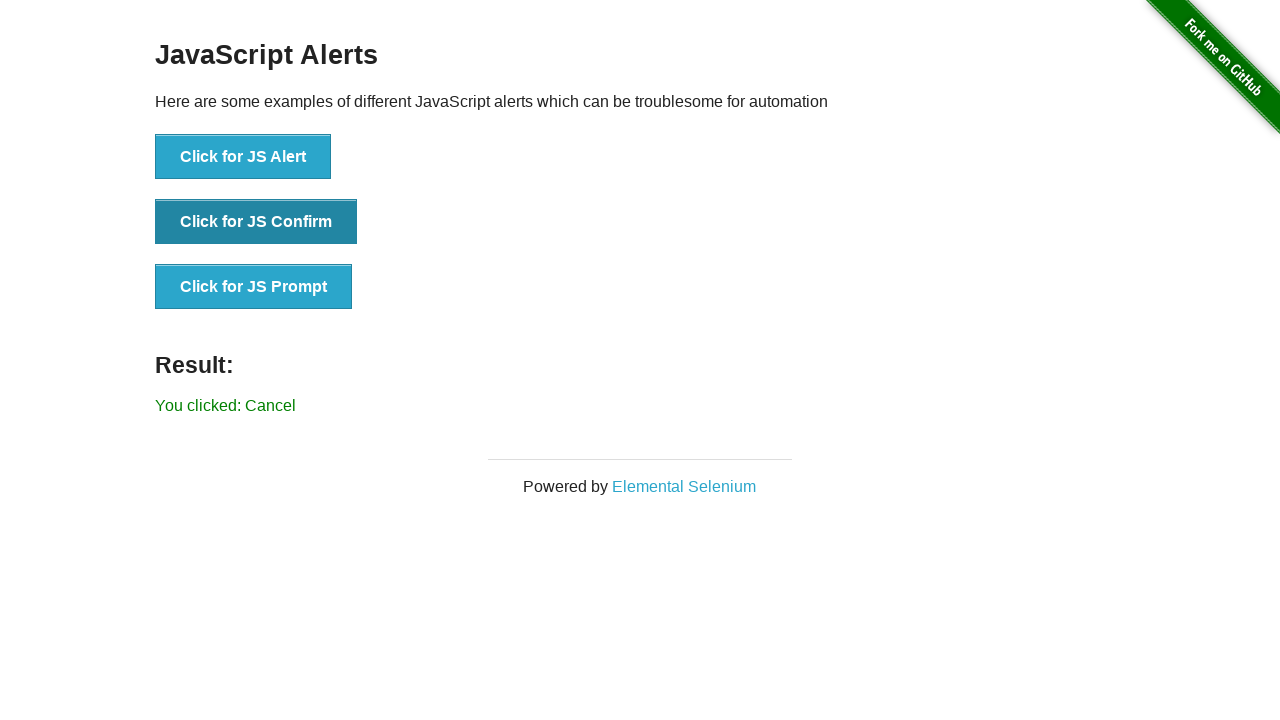

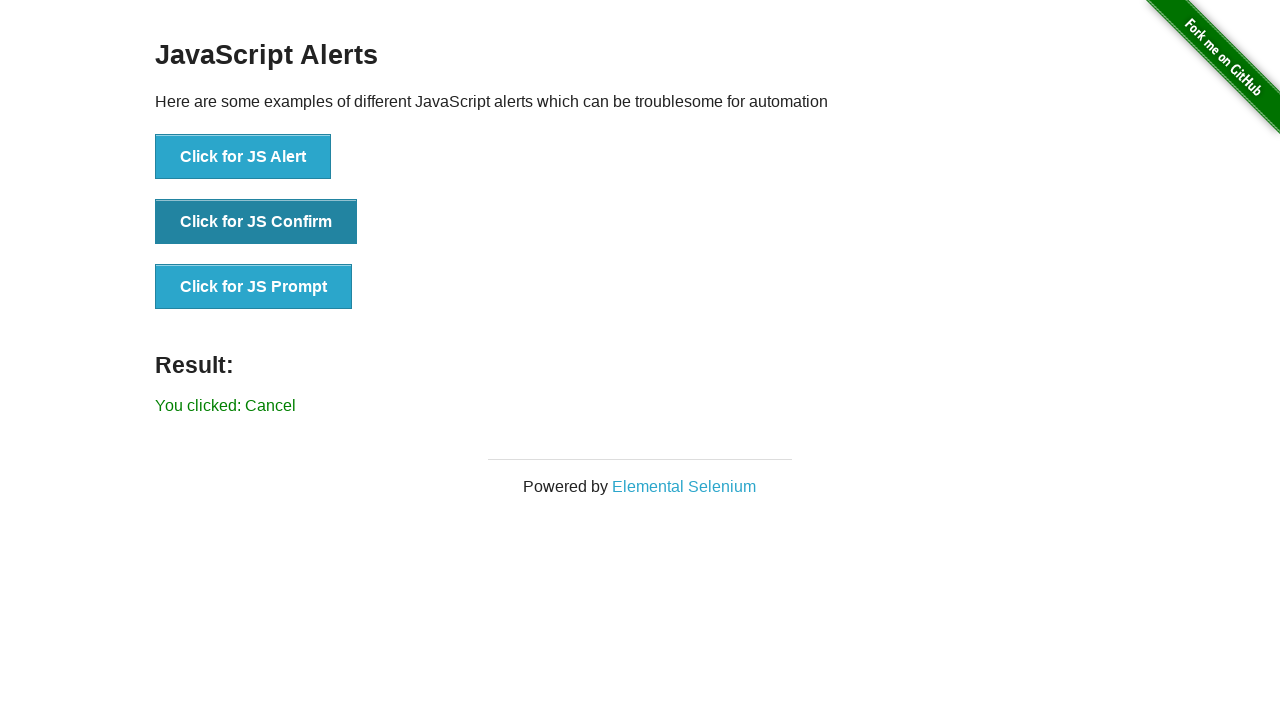